Tests notification messages by clicking the link multiple times and verifying notification messages appear

Starting URL: http://the-internet.herokuapp.com/notification_message_rendered

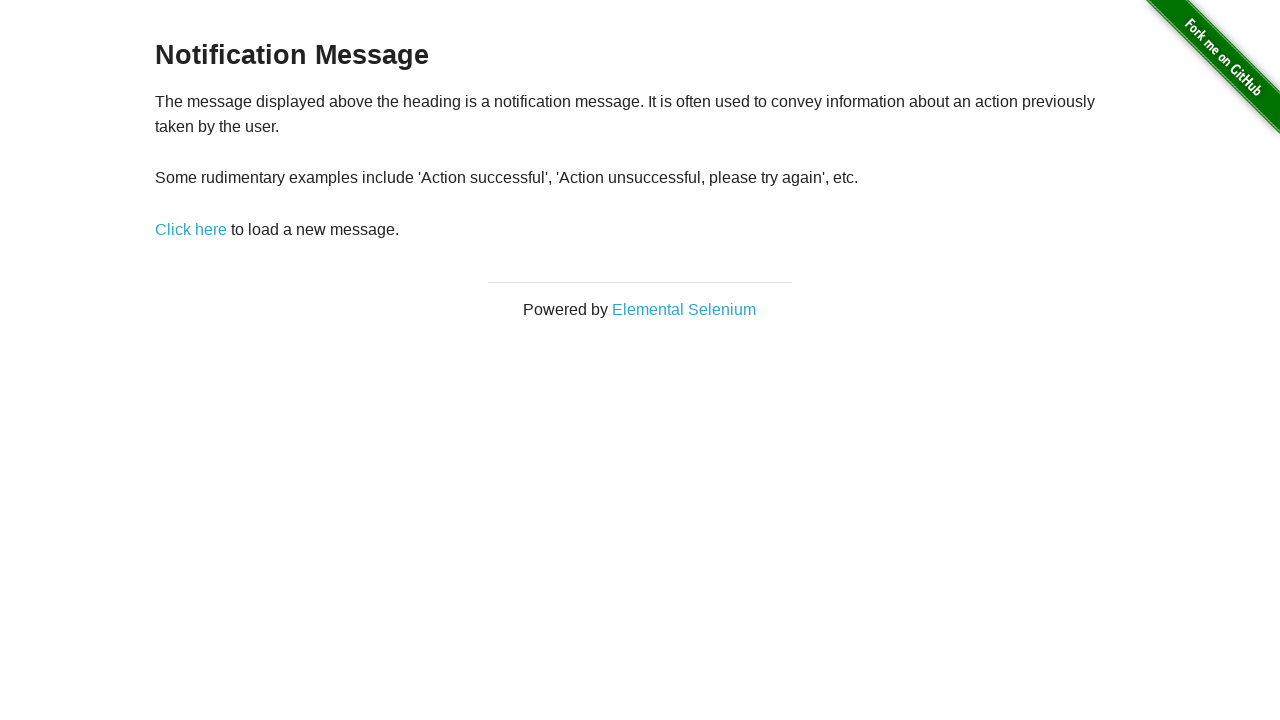

Clicked 'Click here' link to trigger notification at (191, 229) on text=Click here
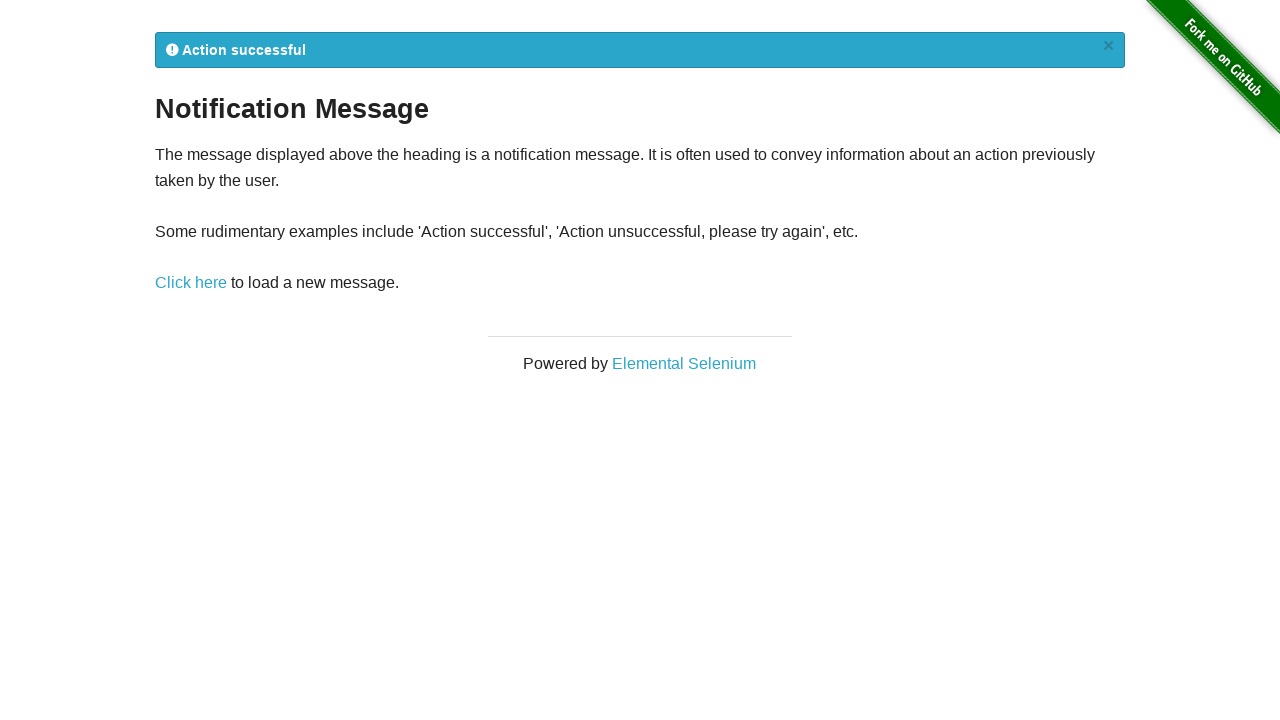

Notification message appeared
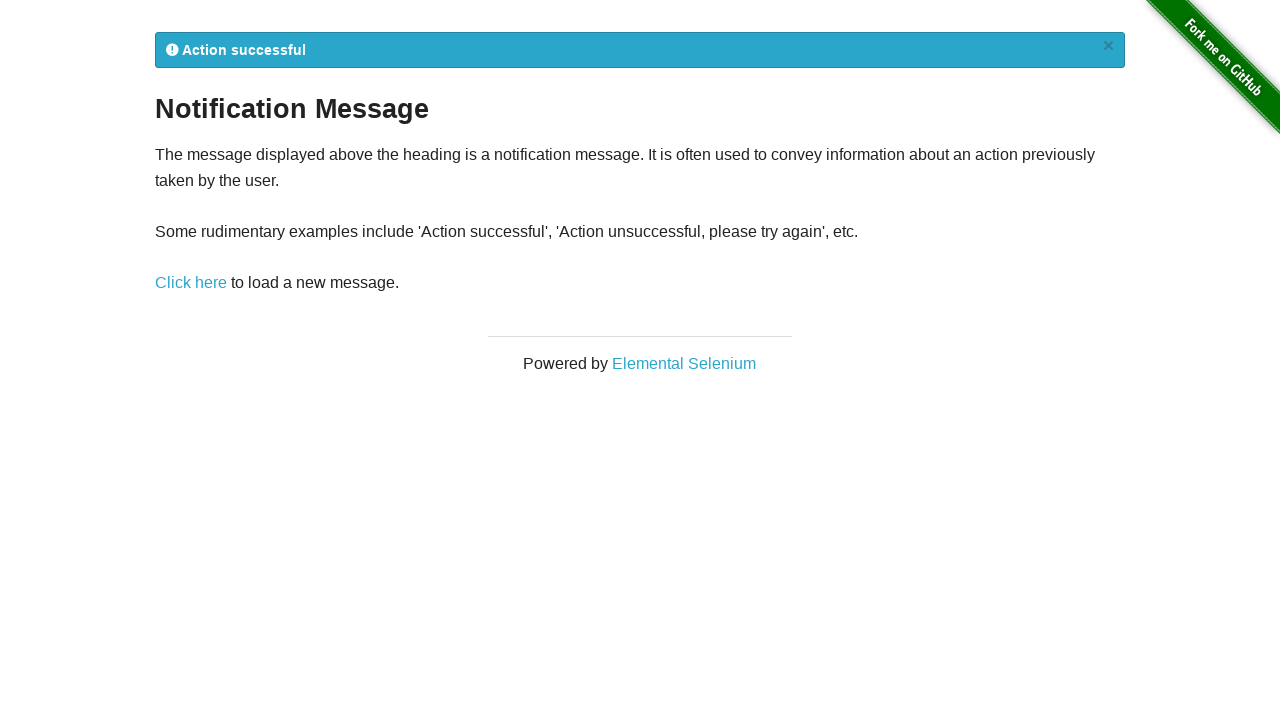

Clicked 'Click here' link to trigger another notification at (191, 283) on text=Click here
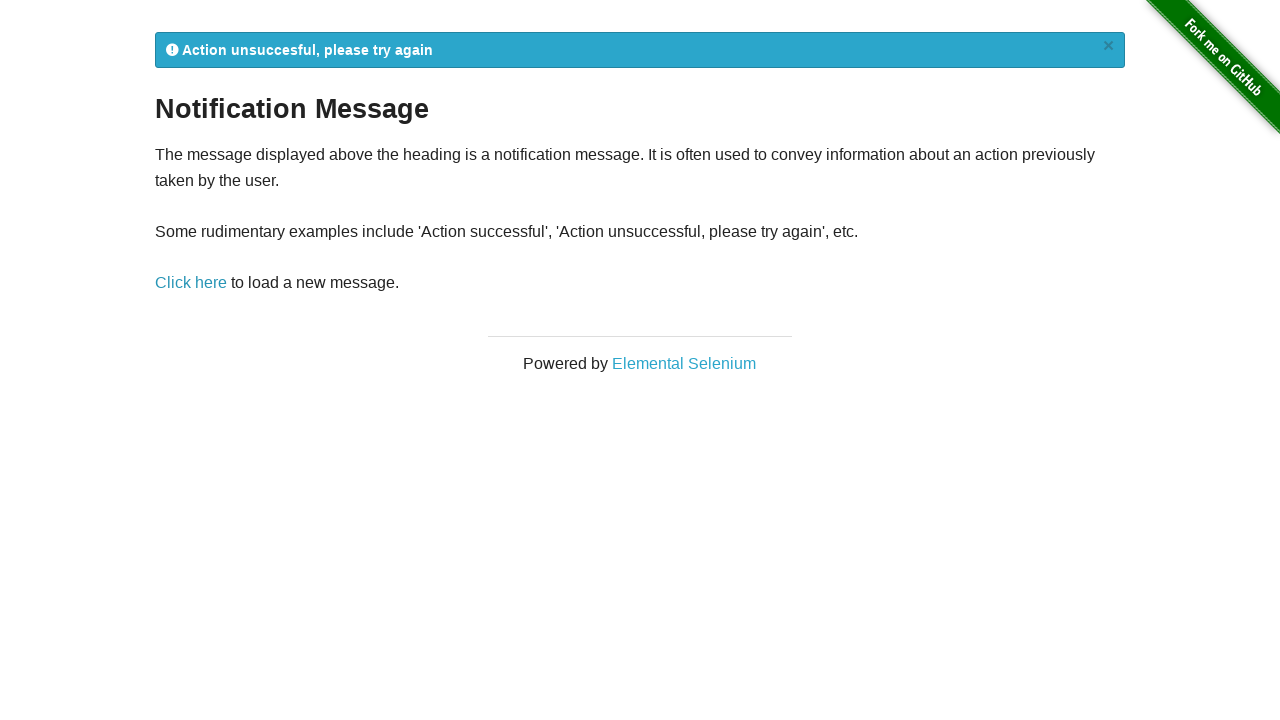

Second notification message appeared
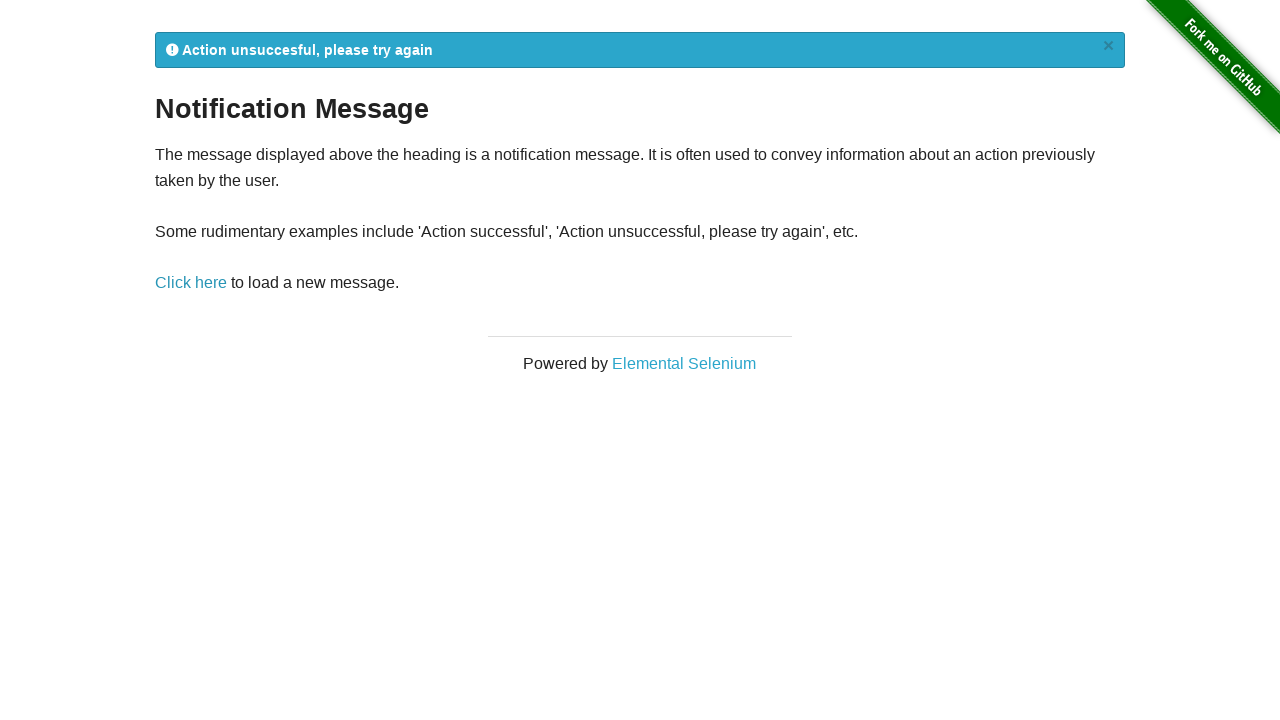

Clicked 'Click here' link to trigger third notification at (191, 283) on text=Click here
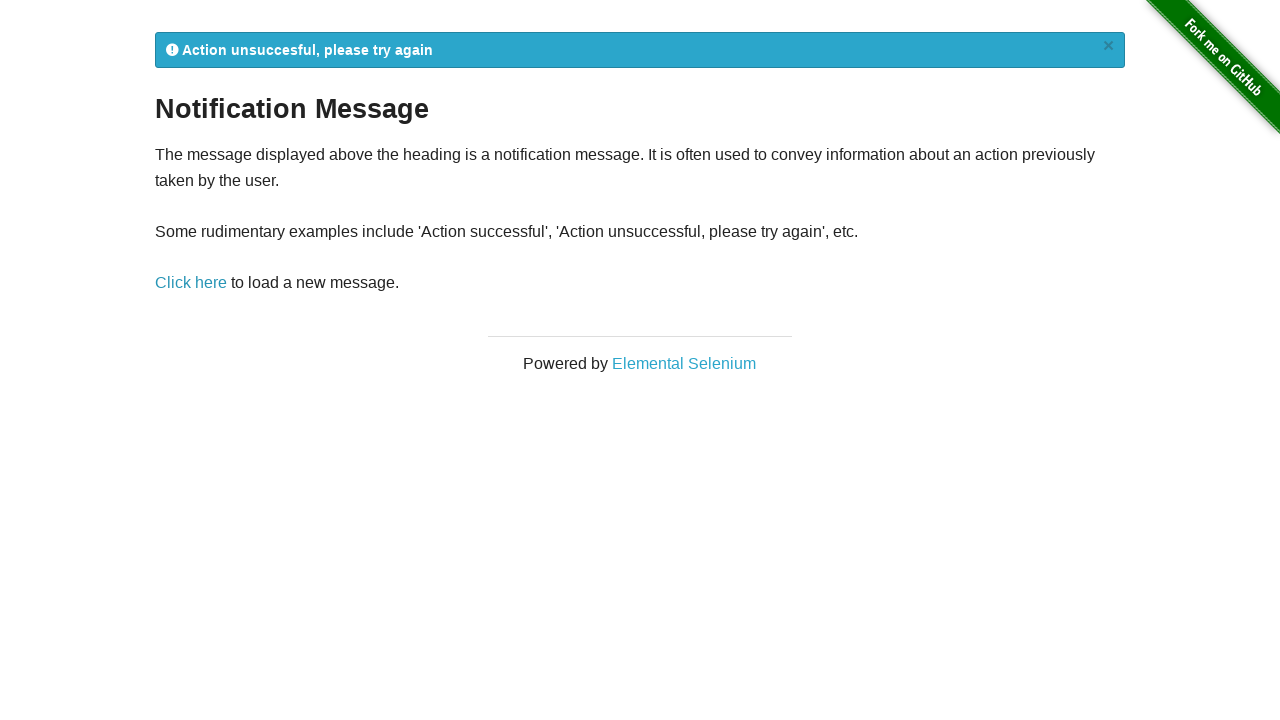

Third notification message appeared
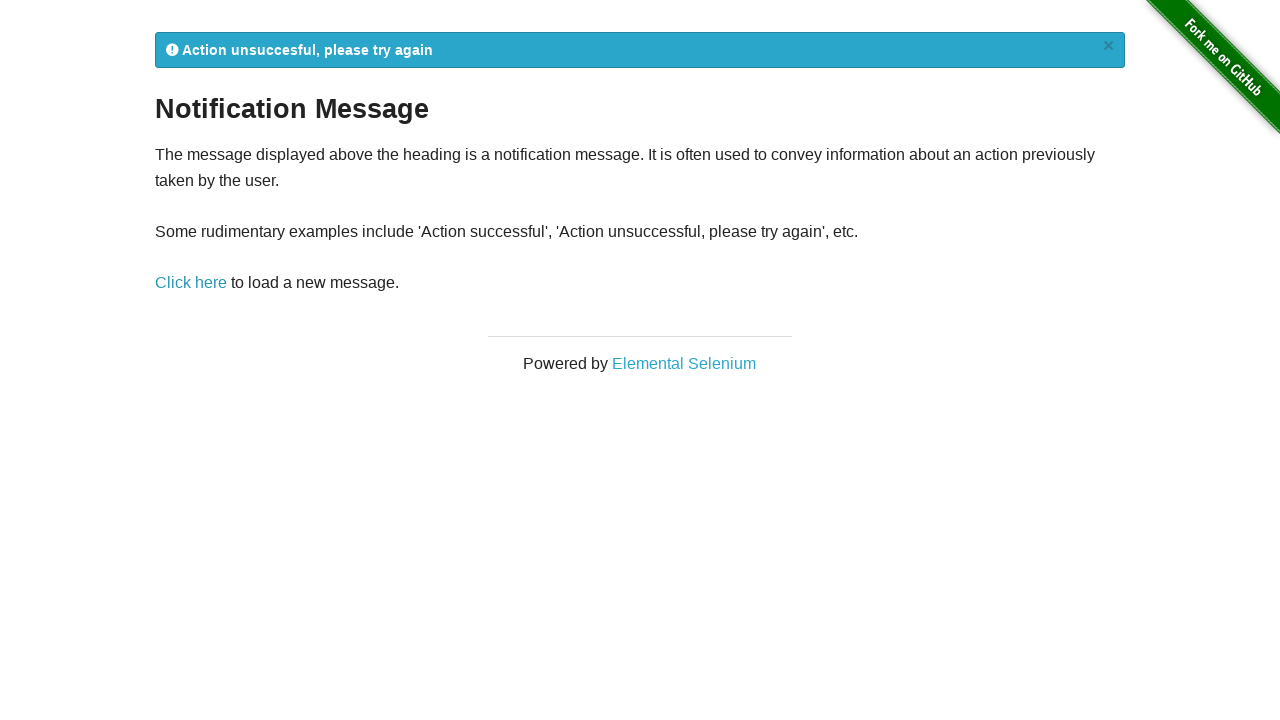

Clicked 'Click here' link to trigger fourth notification at (191, 283) on text=Click here
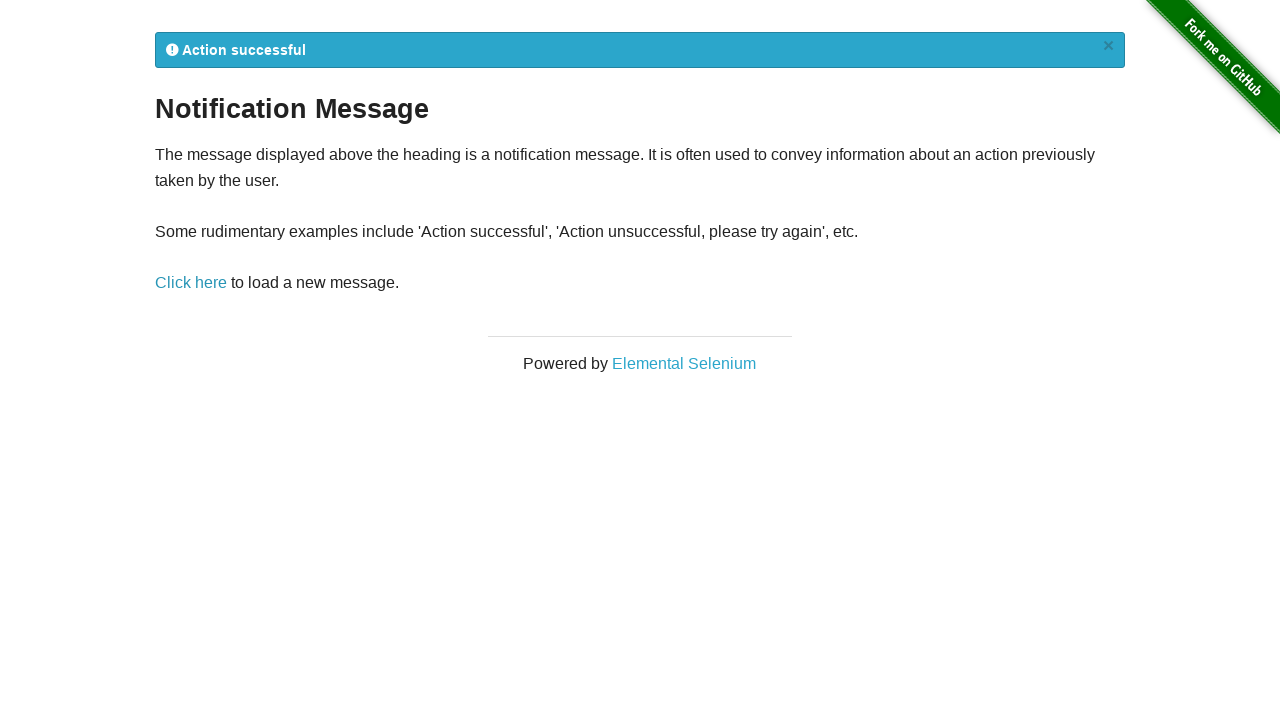

Fourth notification message appeared
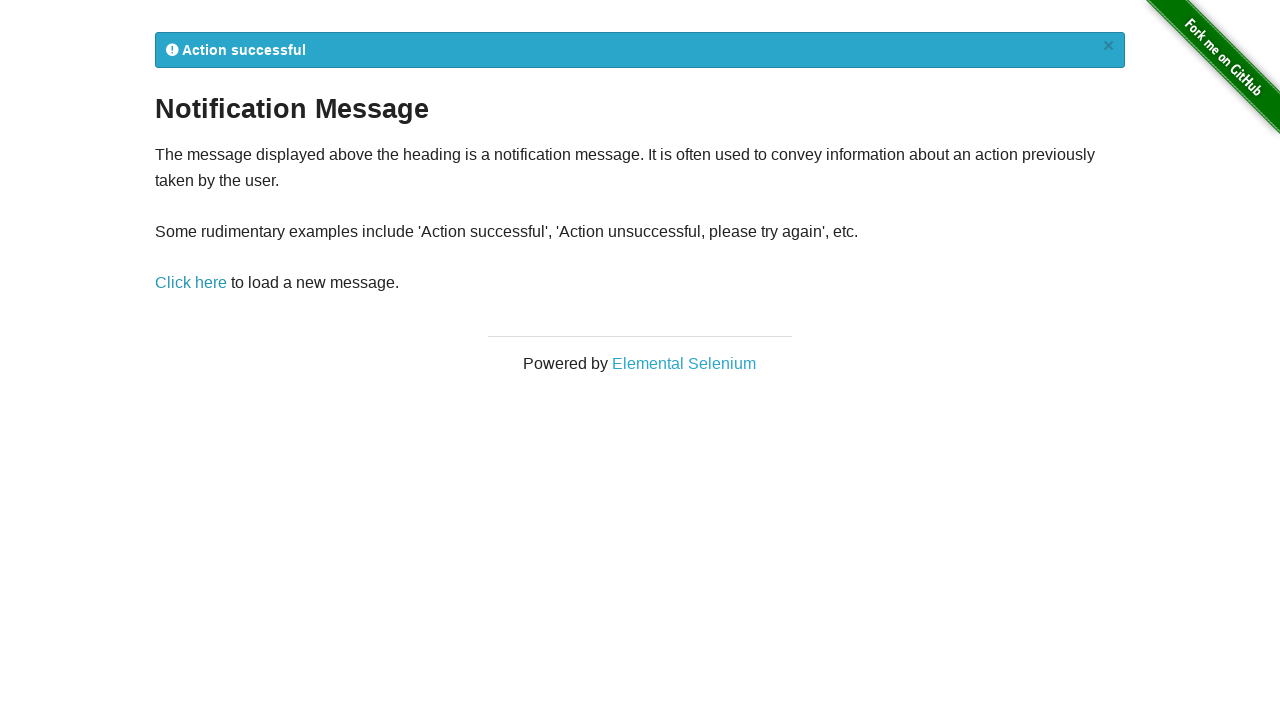

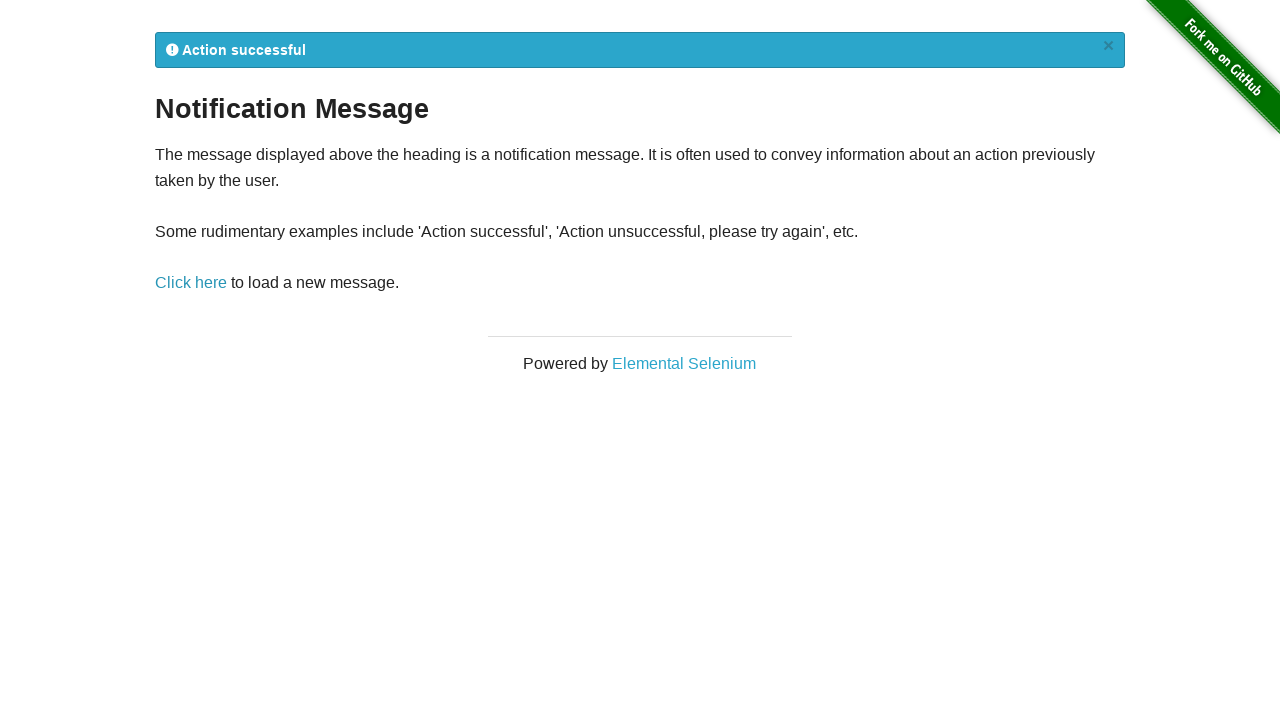